Clicks the Household Essentials link on Target homepage

Starting URL: https://www.target.com

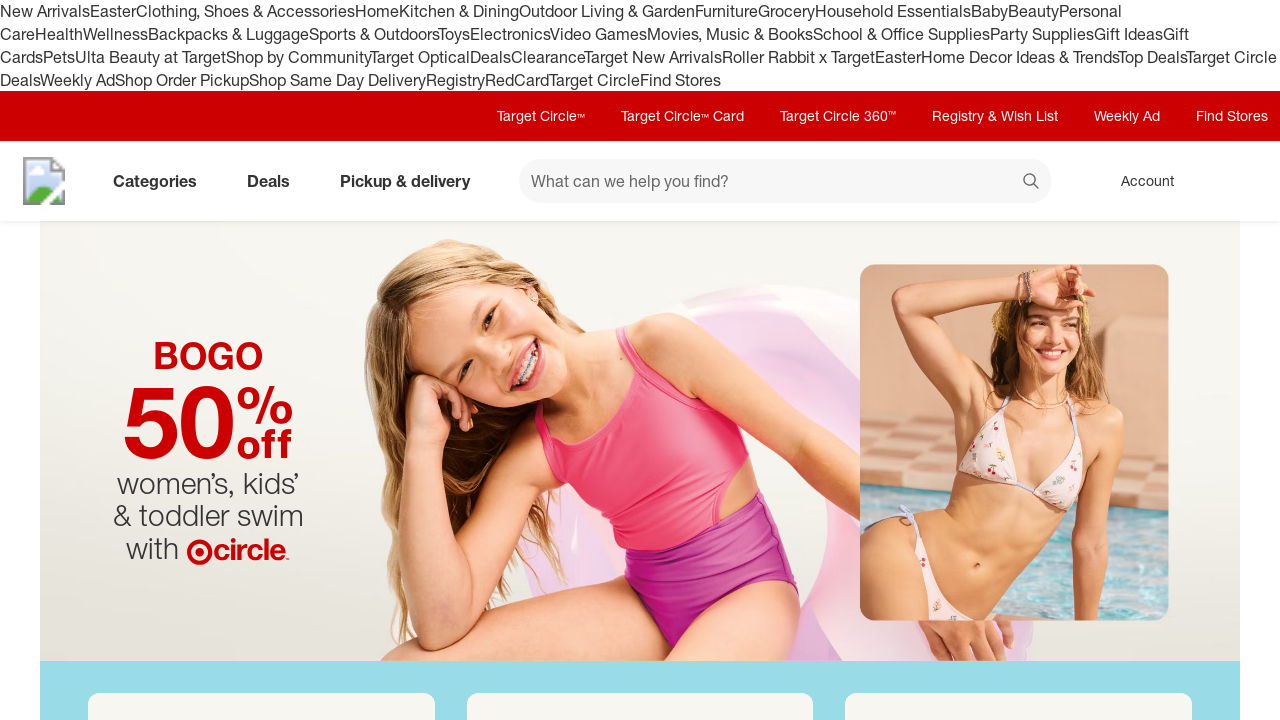

Navigated to Target homepage
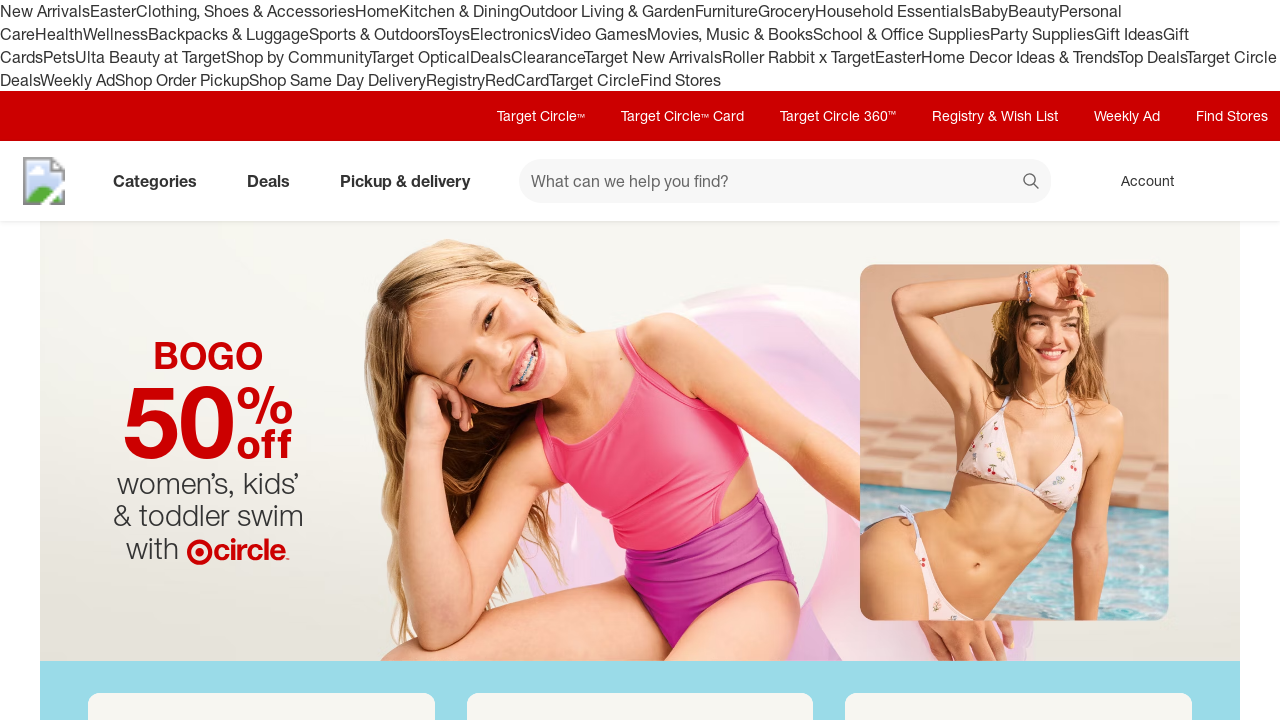

Clicked the Household Essentials link at (893, 11) on a:text('Household Essentials')
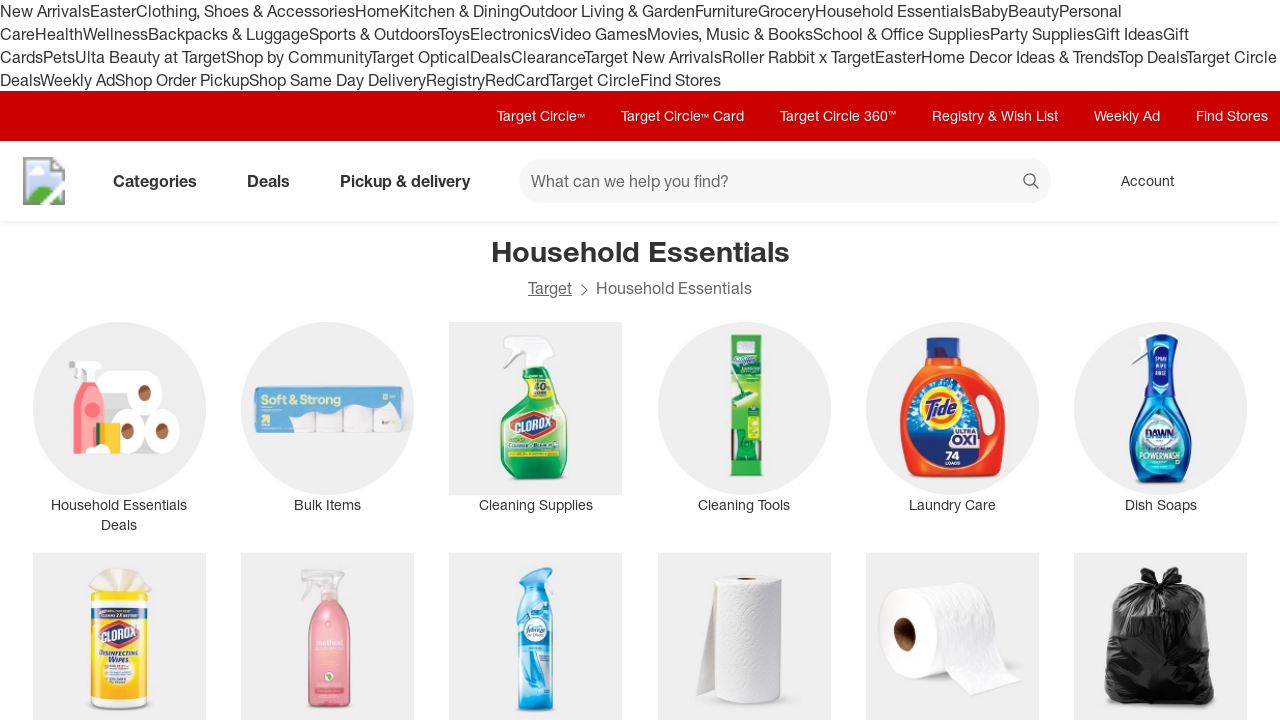

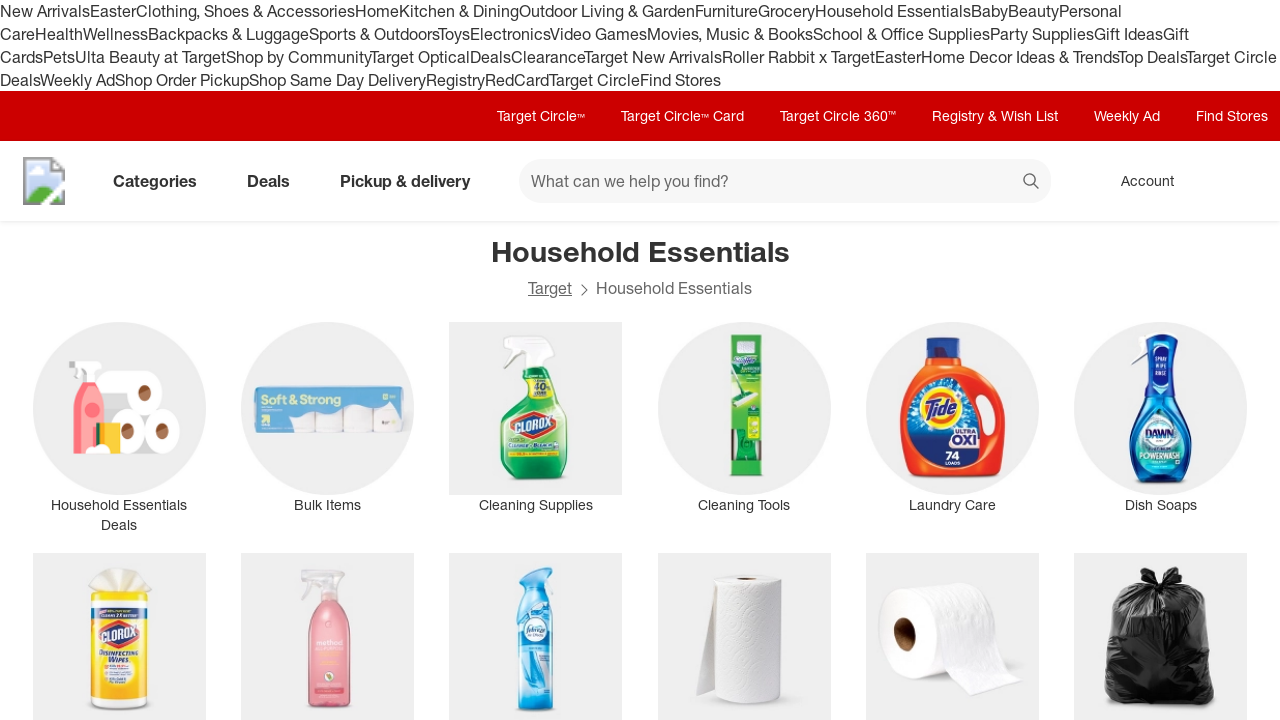